Tests a text box form by filling in user name, email, current address, and permanent address fields, then submitting the form

Starting URL: https://demoqa.com/text-box

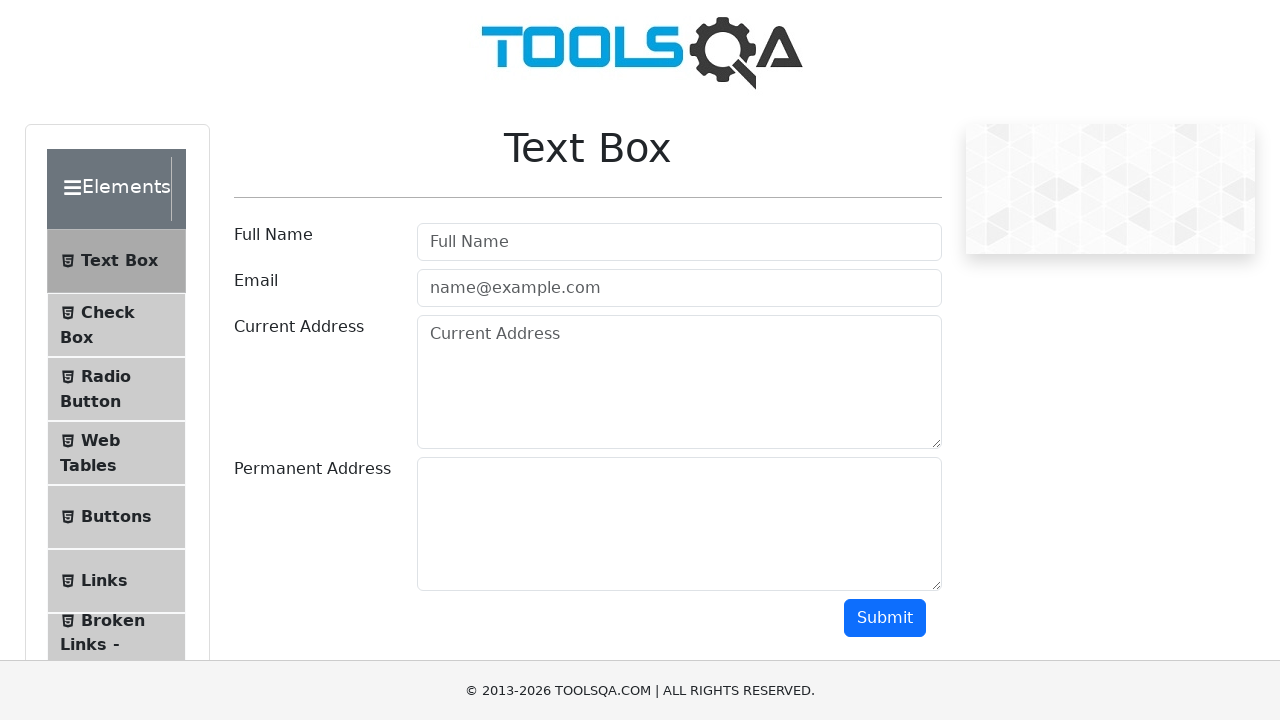

Filled user name field with 'James Bond' on #userName
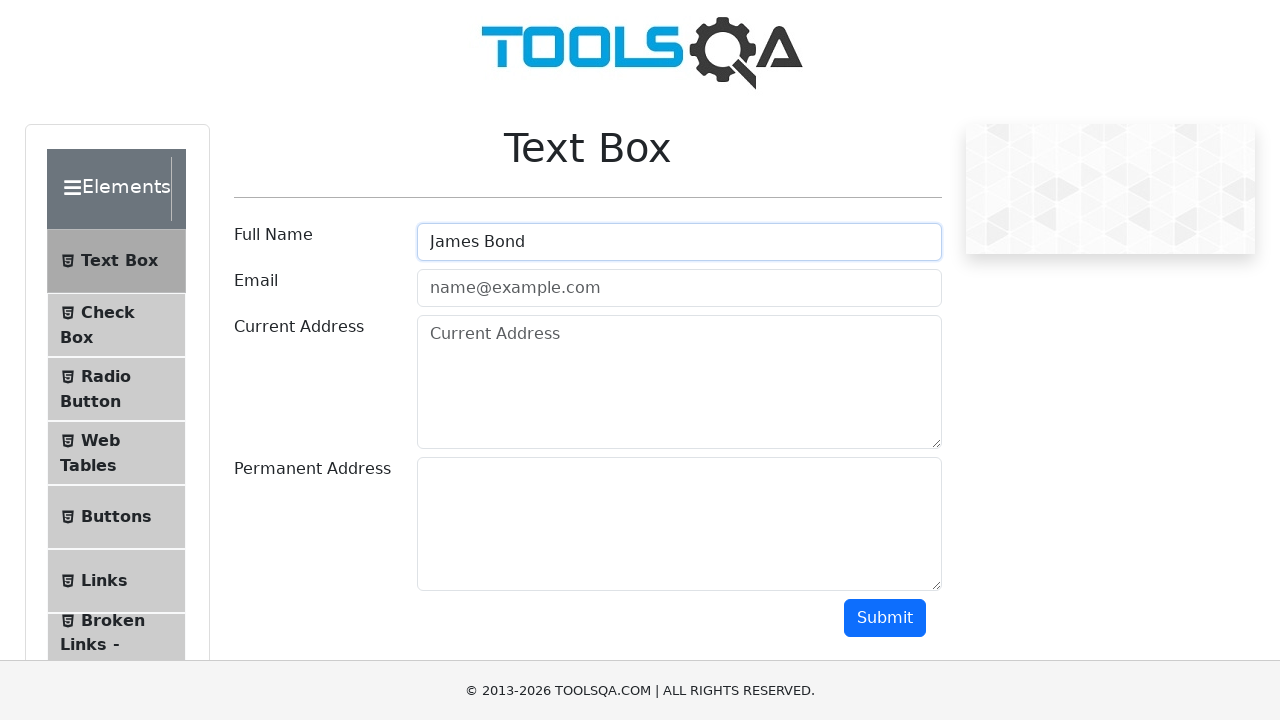

Filled user email field with 'james.bond@gmail.com' on #userEmail
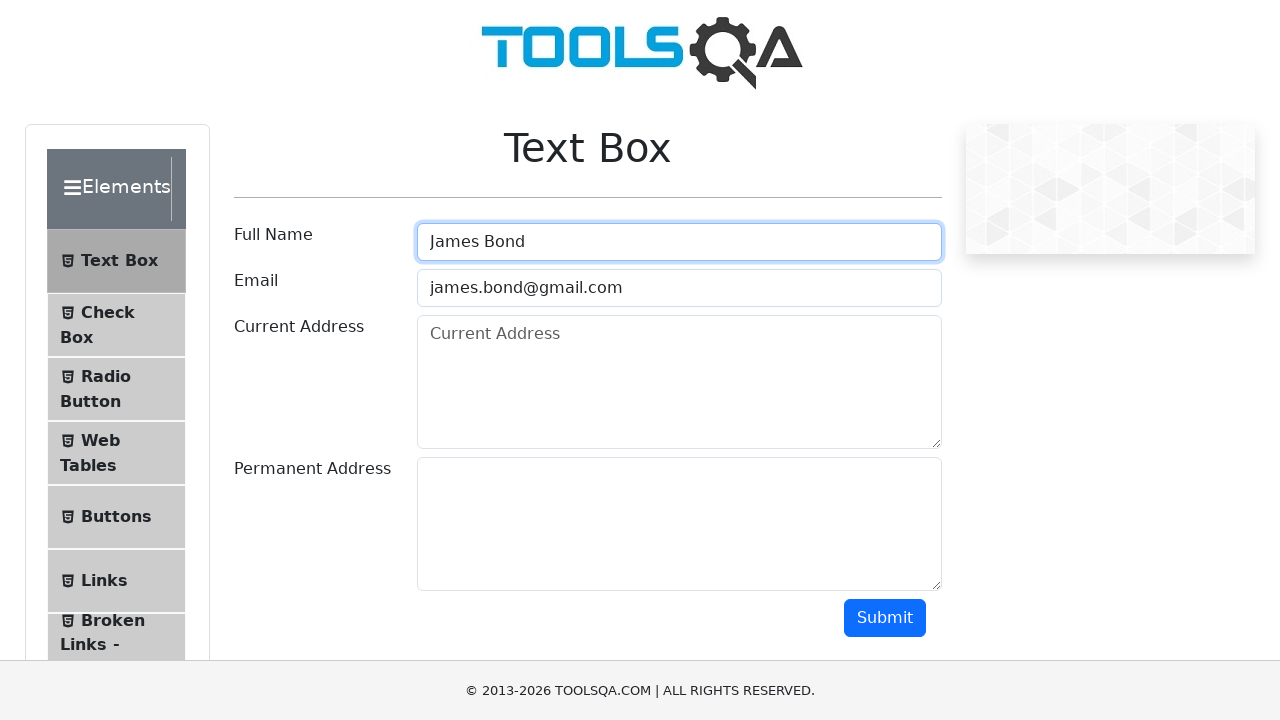

Filled current address field with 'Walck Street 312' on #currentAddress
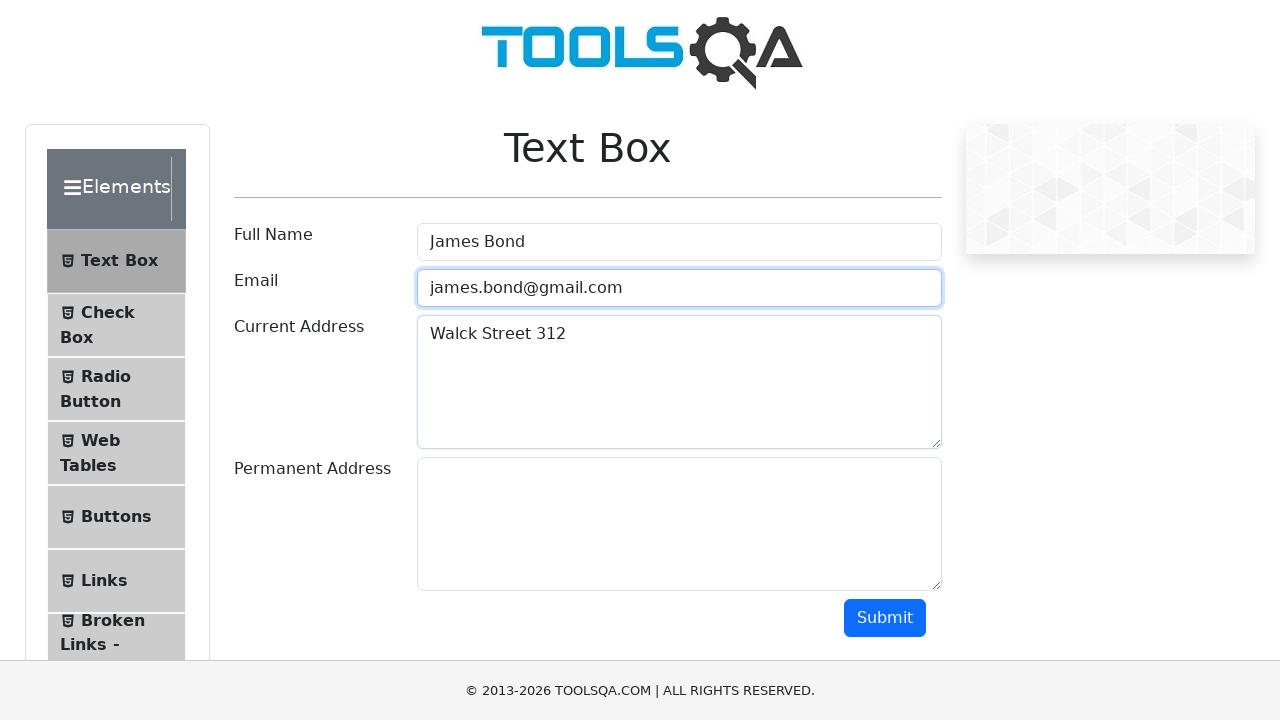

Filled permanent address field with 'Trum tower' on #permanentAddress
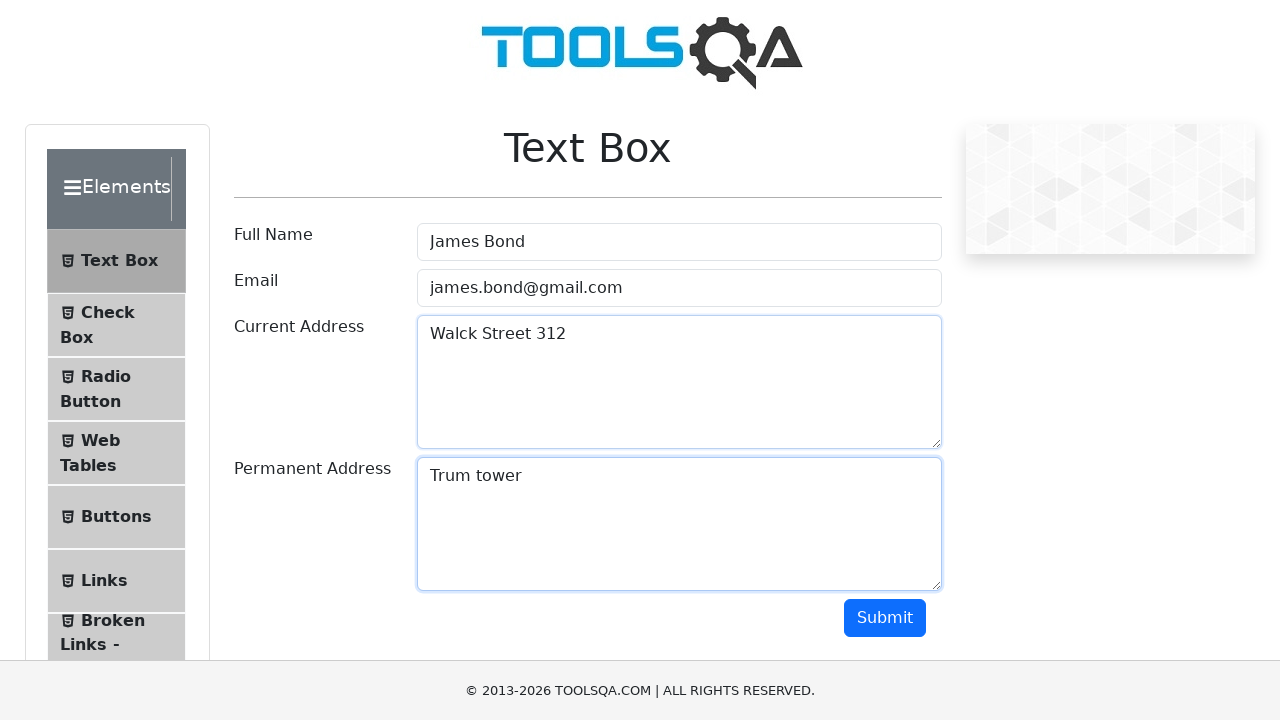

Clicked submit button to submit the form at (885, 618) on #submit
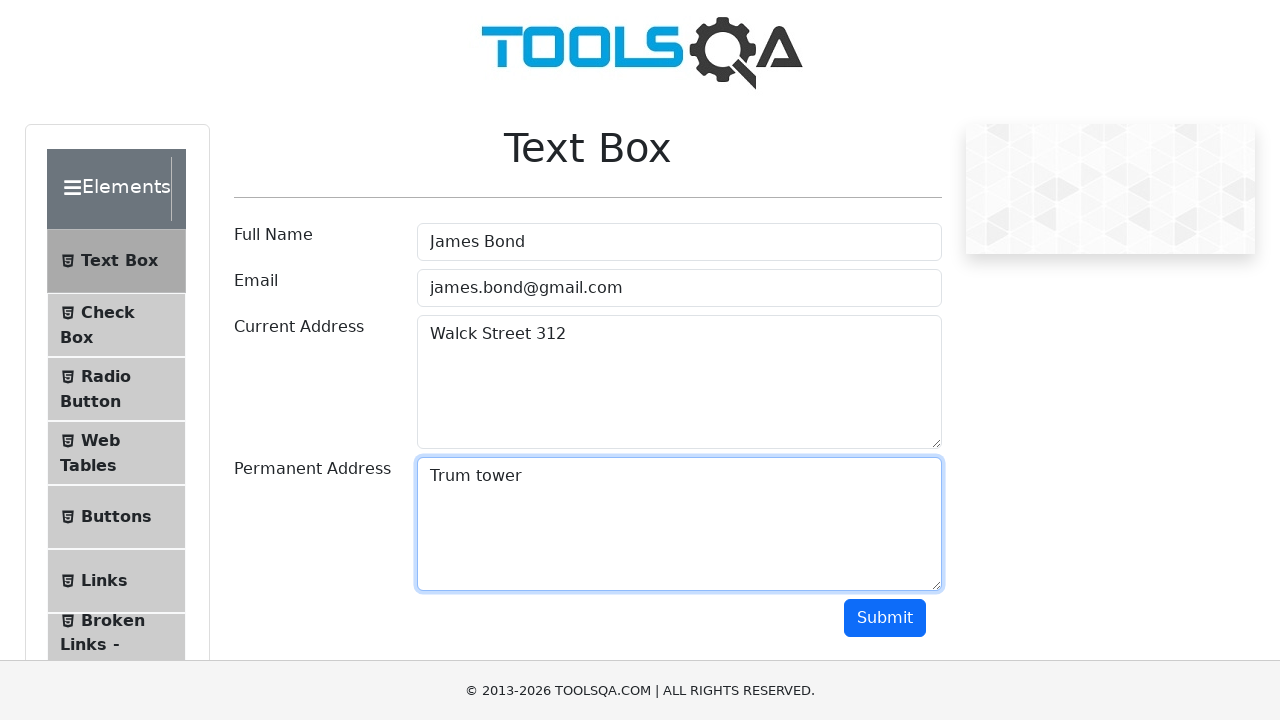

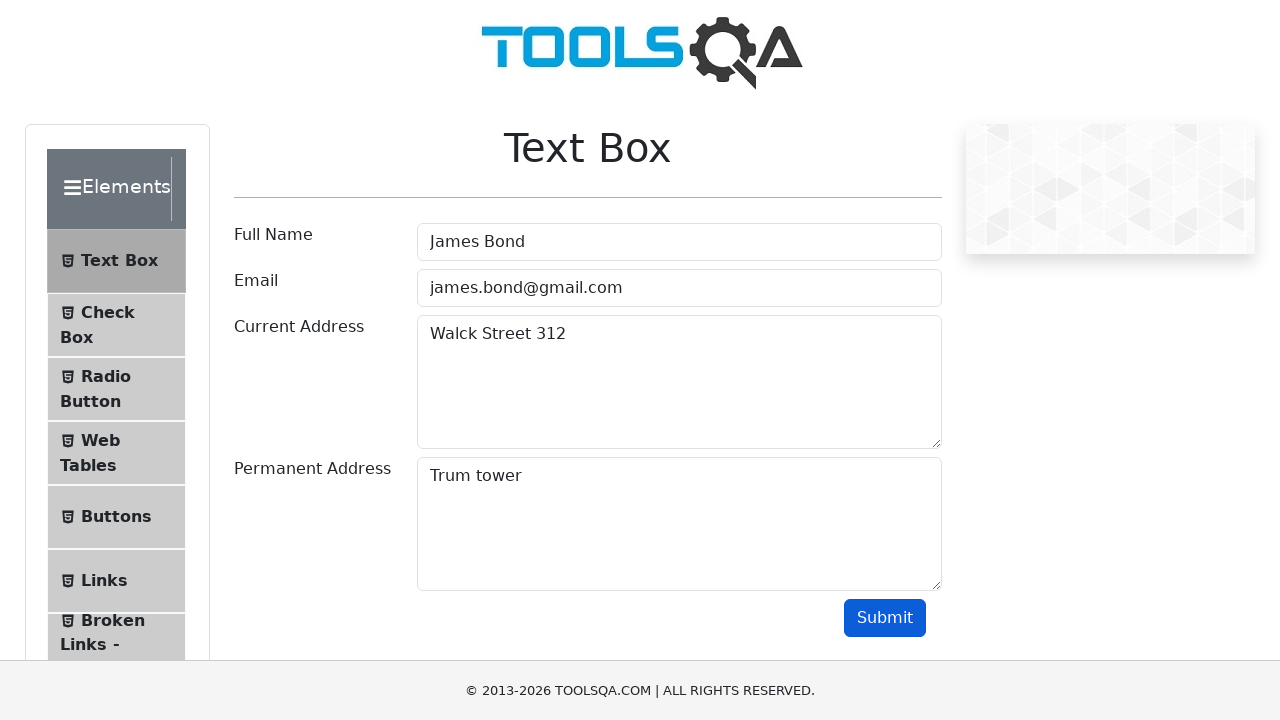